Navigates to example.com and modifies the h1 element's text content, then verifies the change

Starting URL: https://example.com

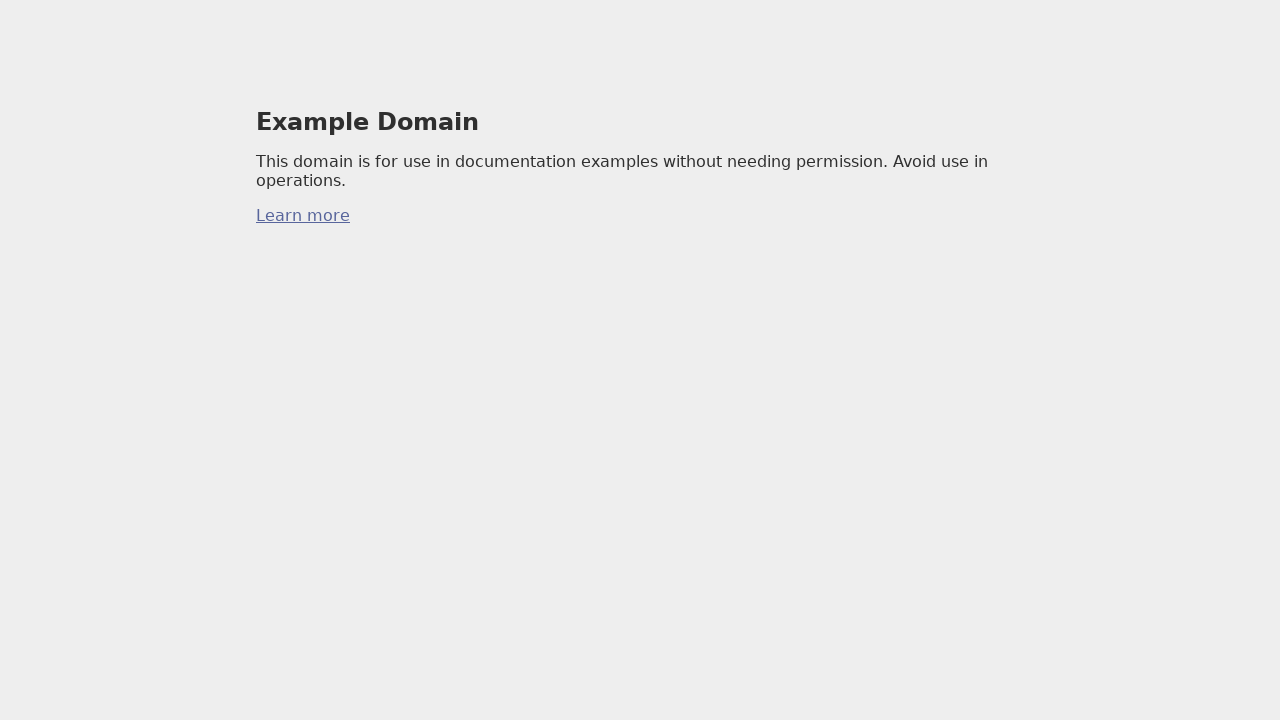

Modified h1 element text content to 'New Title for Example Domain'
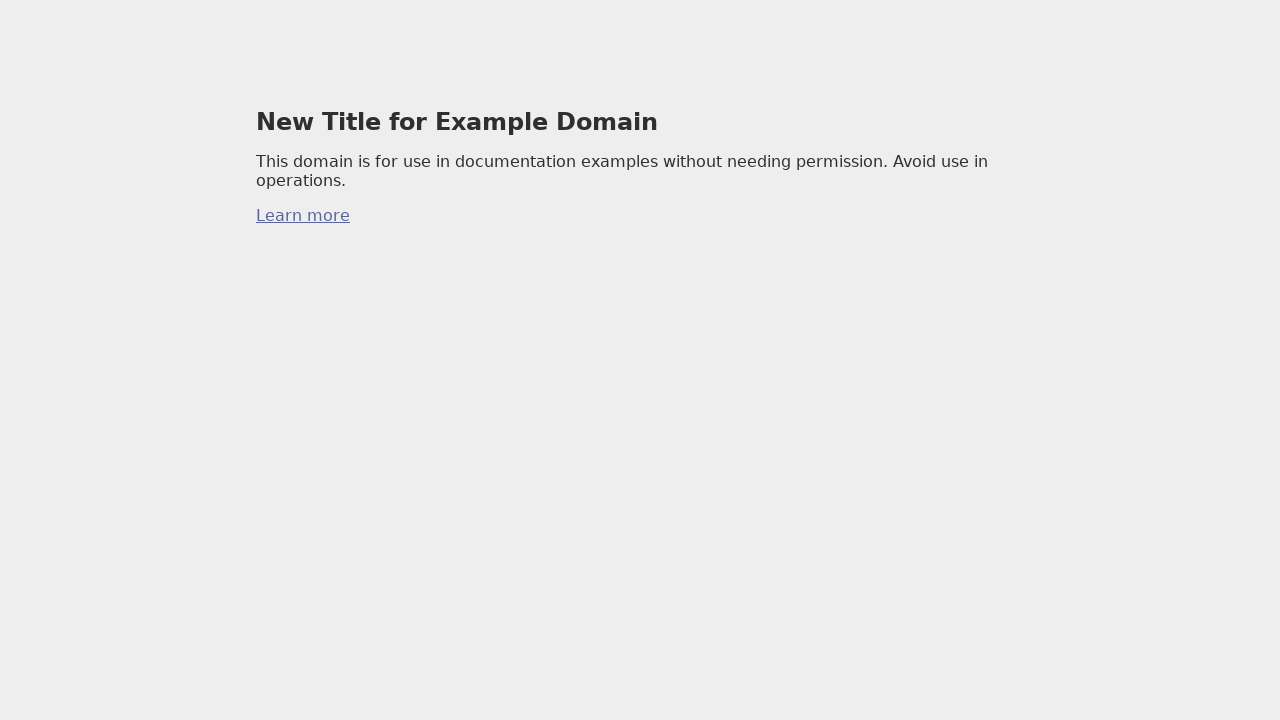

Retrieved h1 element text content for verification
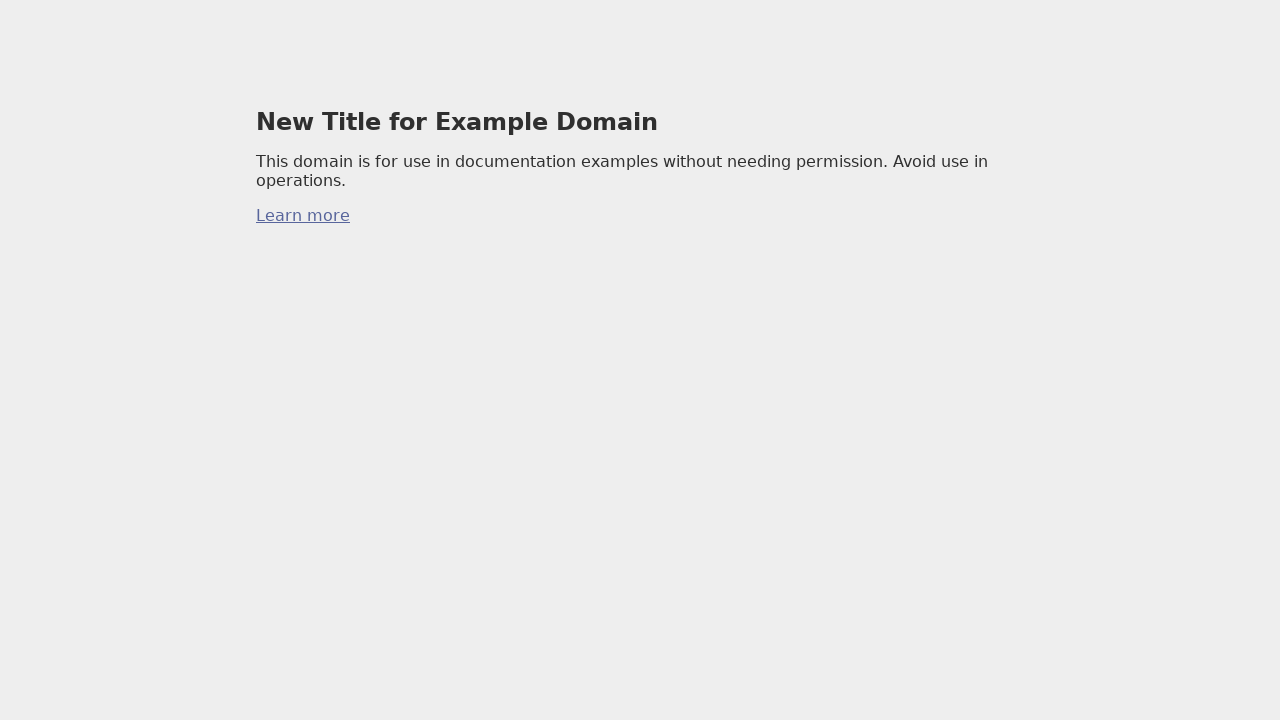

Verified h1 text content matches the modified value
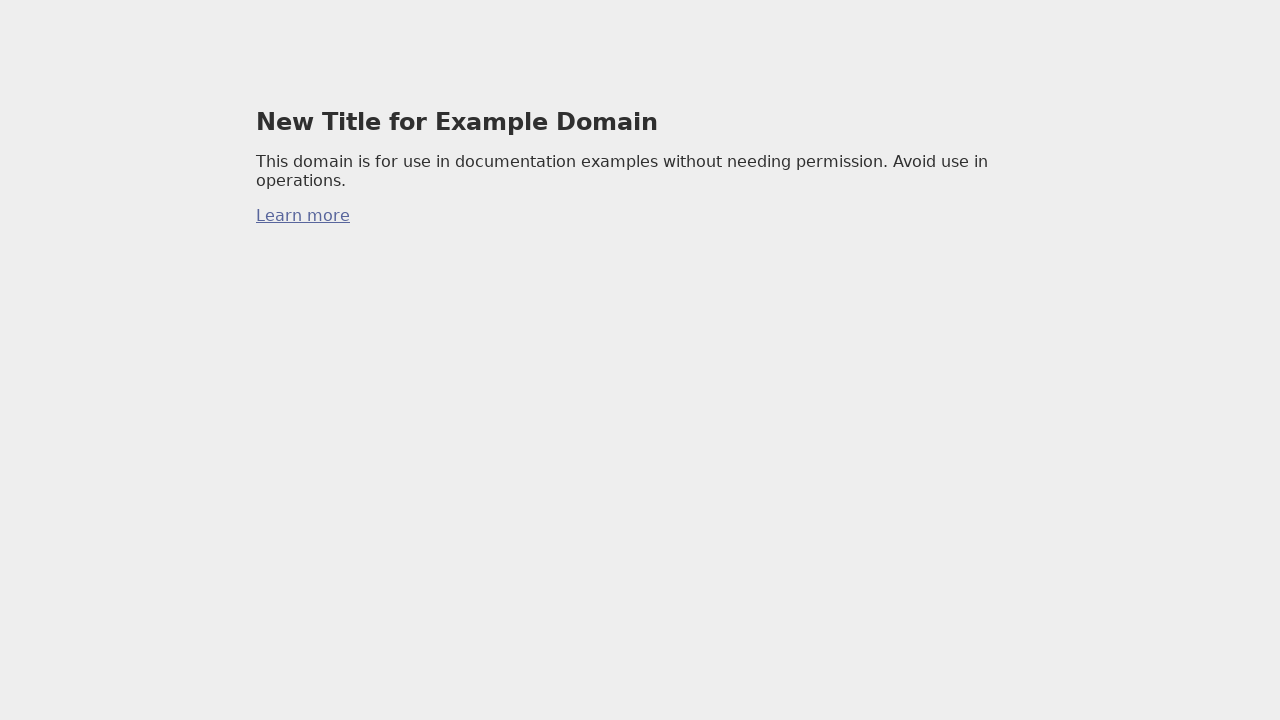

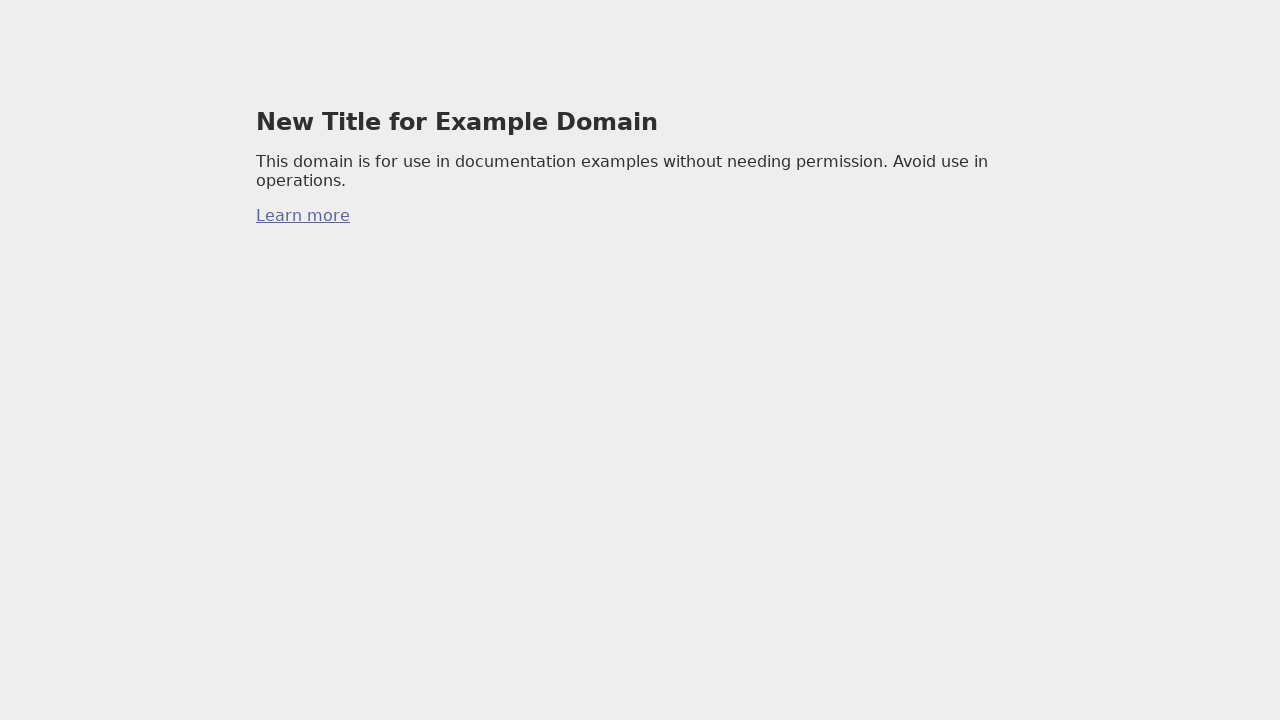